Tests the student registration form on DemoQA by filling in personal details including first name, last name, email, gender, mobile number, subject, hobbies, current address, and state selection.

Starting URL: https://demoqa.com/automation-practice-form

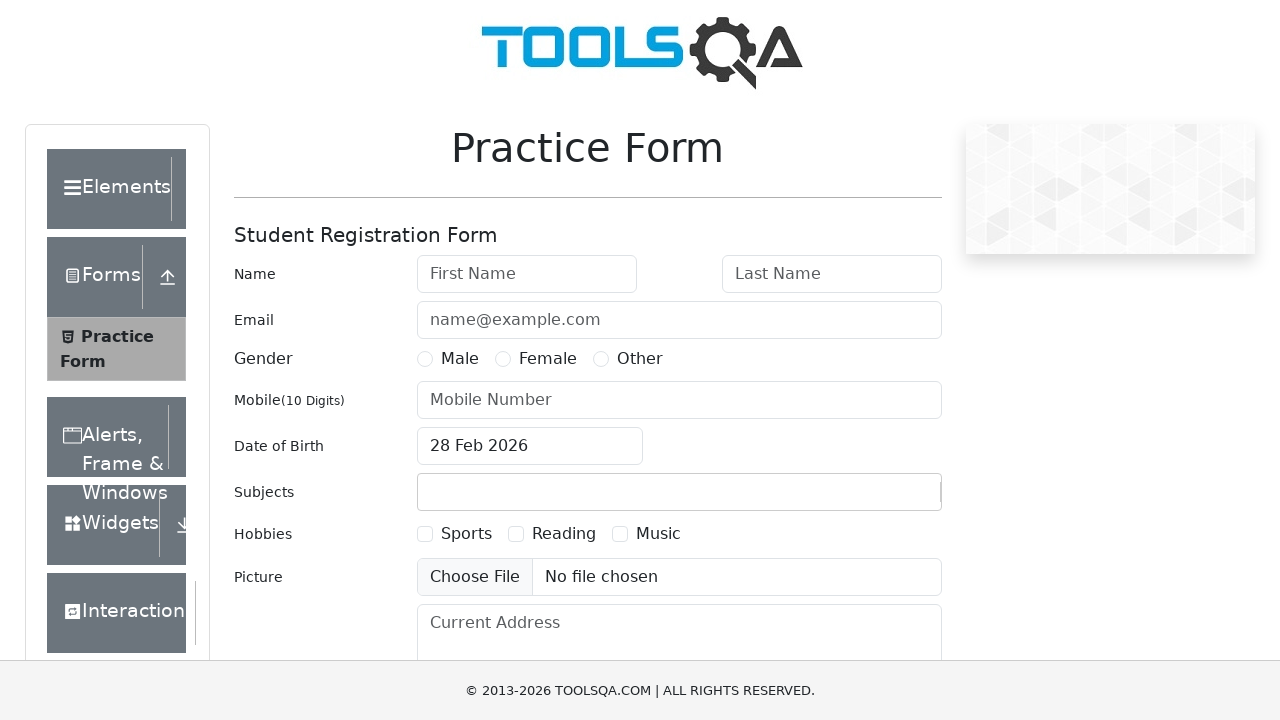

Waited for first name input field to appear
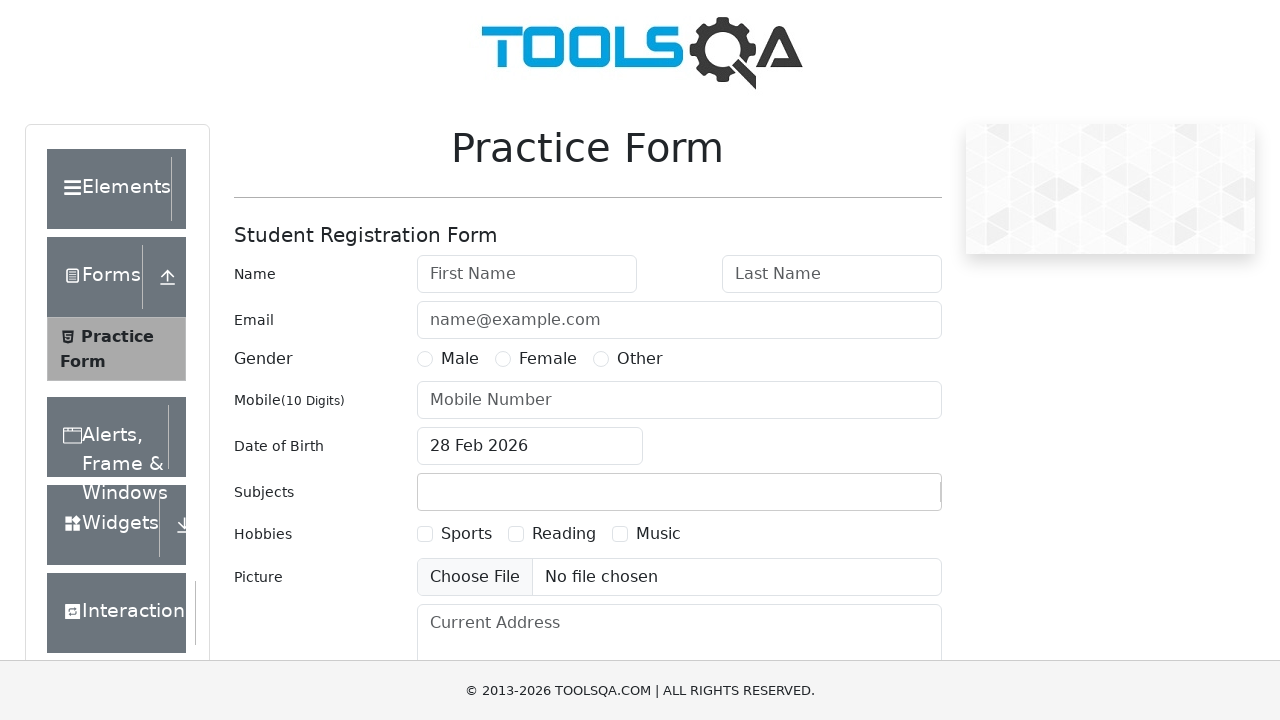

Filled first name field with 'Тимур' on #firstName
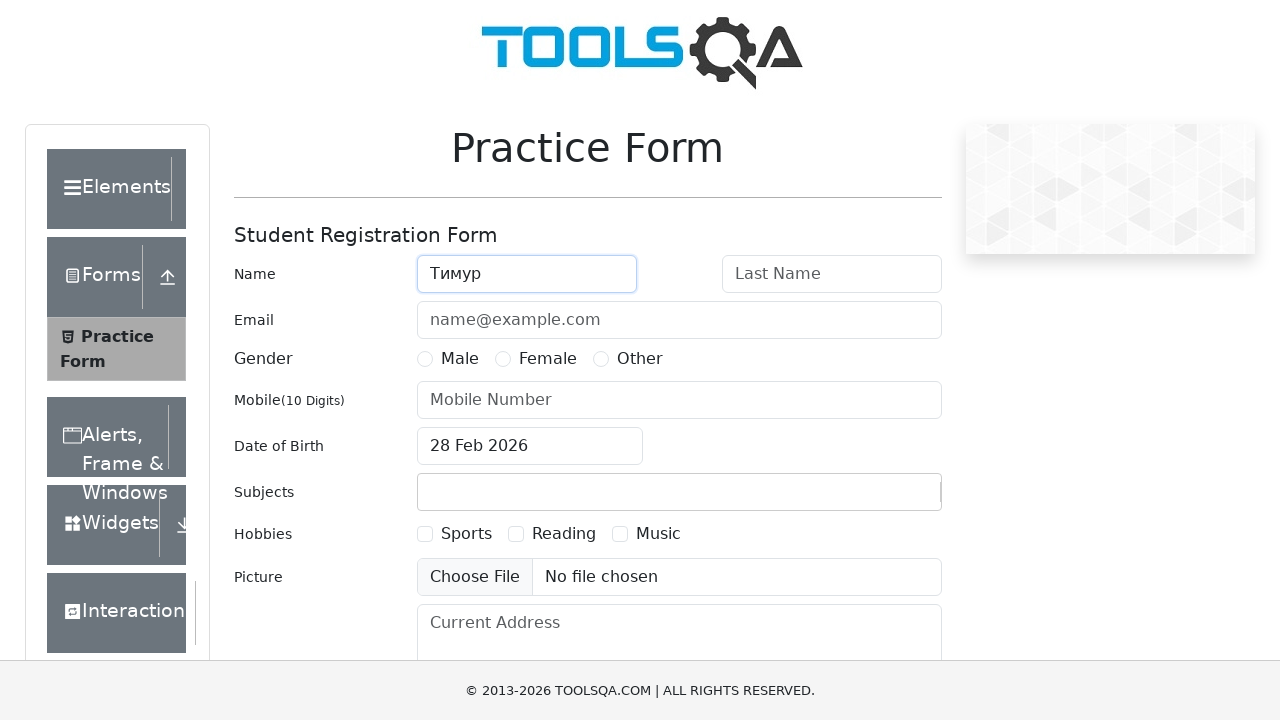

Filled last name field with 'Карпинский' on #lastName
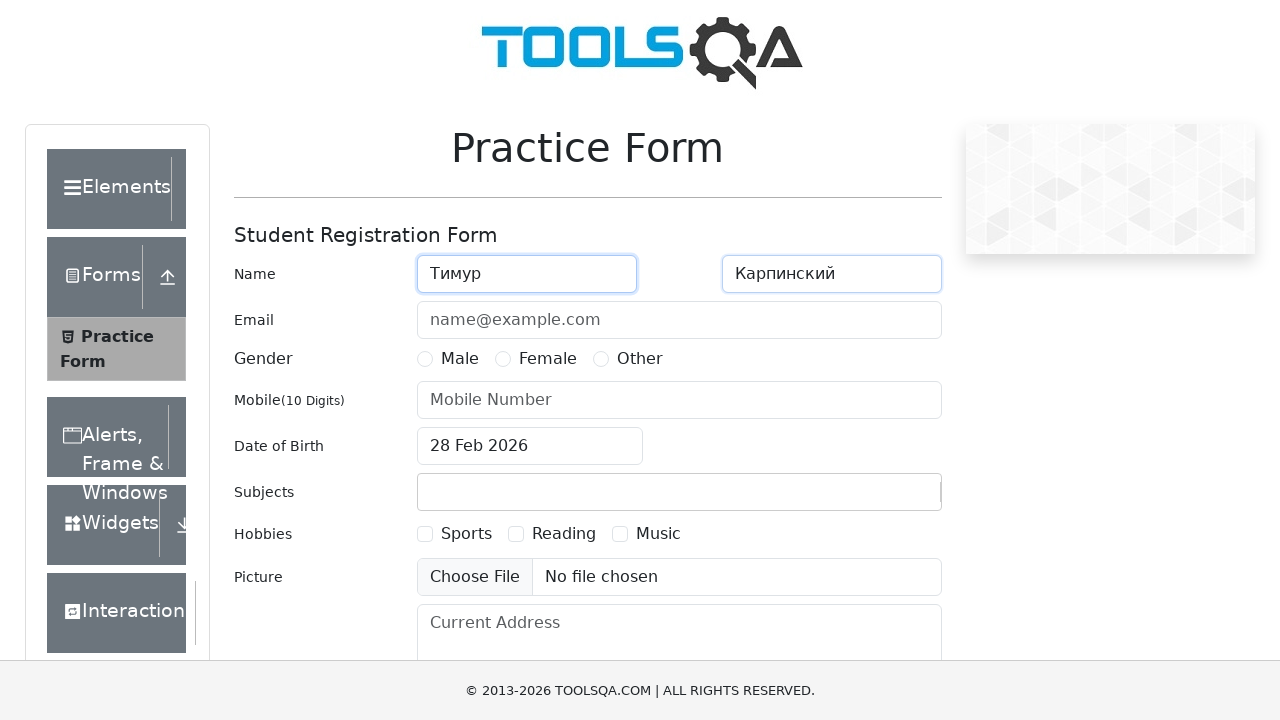

Filled email field with 'timurka2609@yandex.ru' on #userEmail
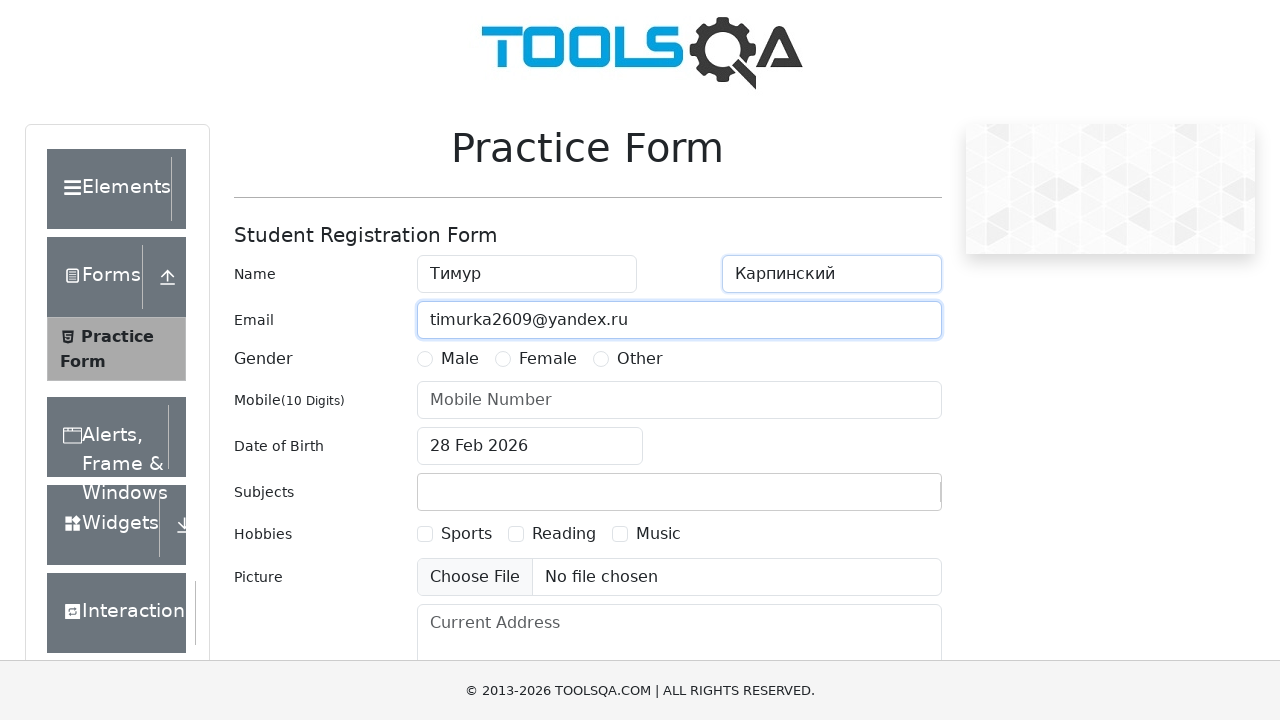

Selected Male gender option at (460, 359) on label[for='gender-radio-1']
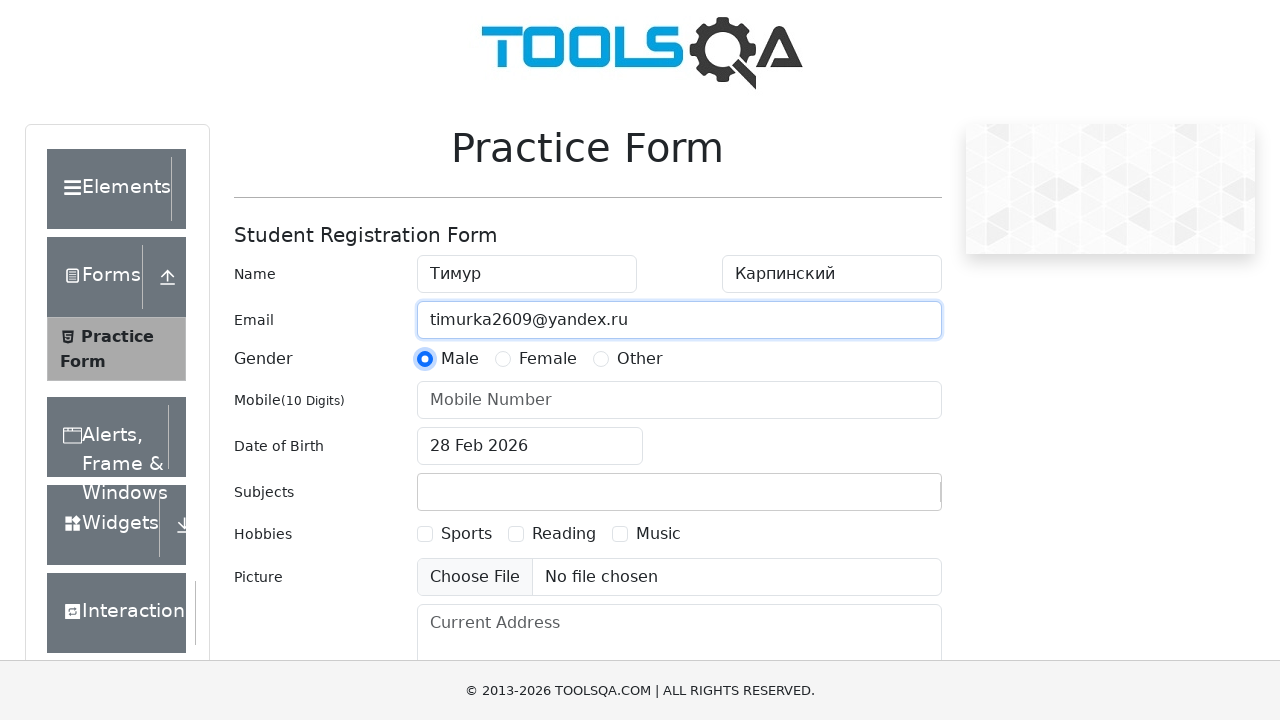

Filled mobile number field with '9621845293' on #userNumber
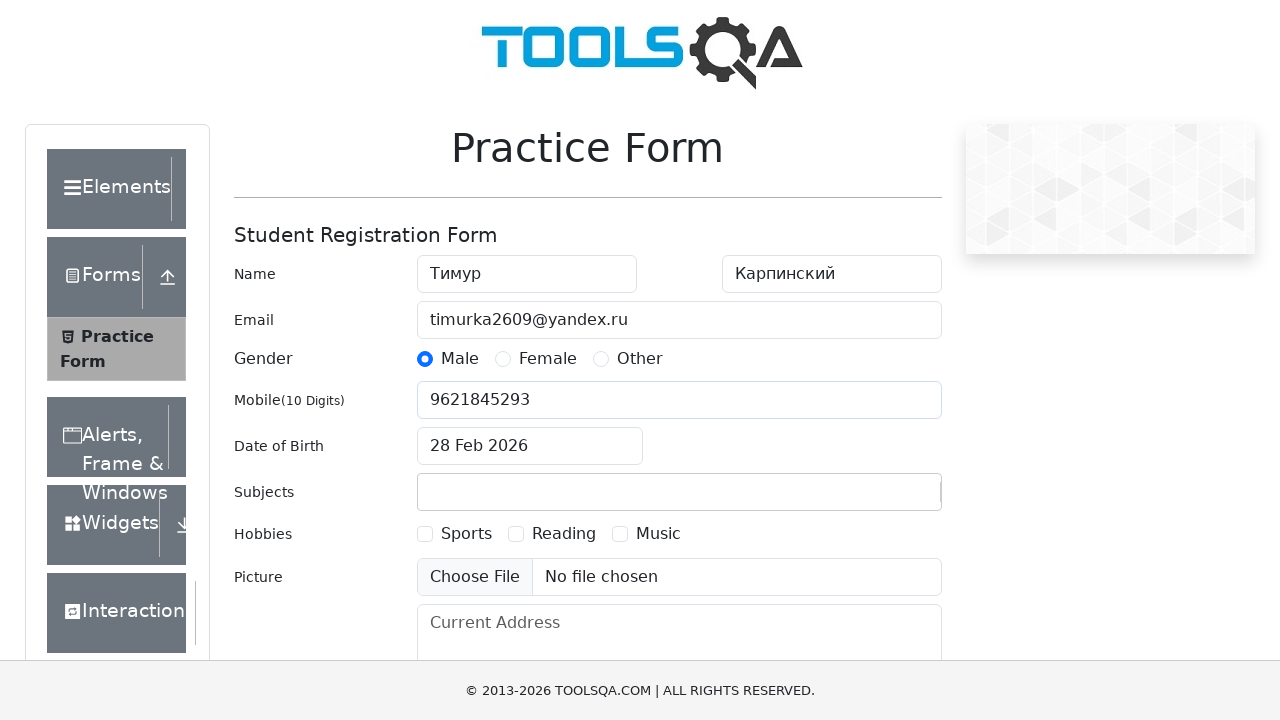

Typed 'Computer Science' in subject field on #subjectsInput
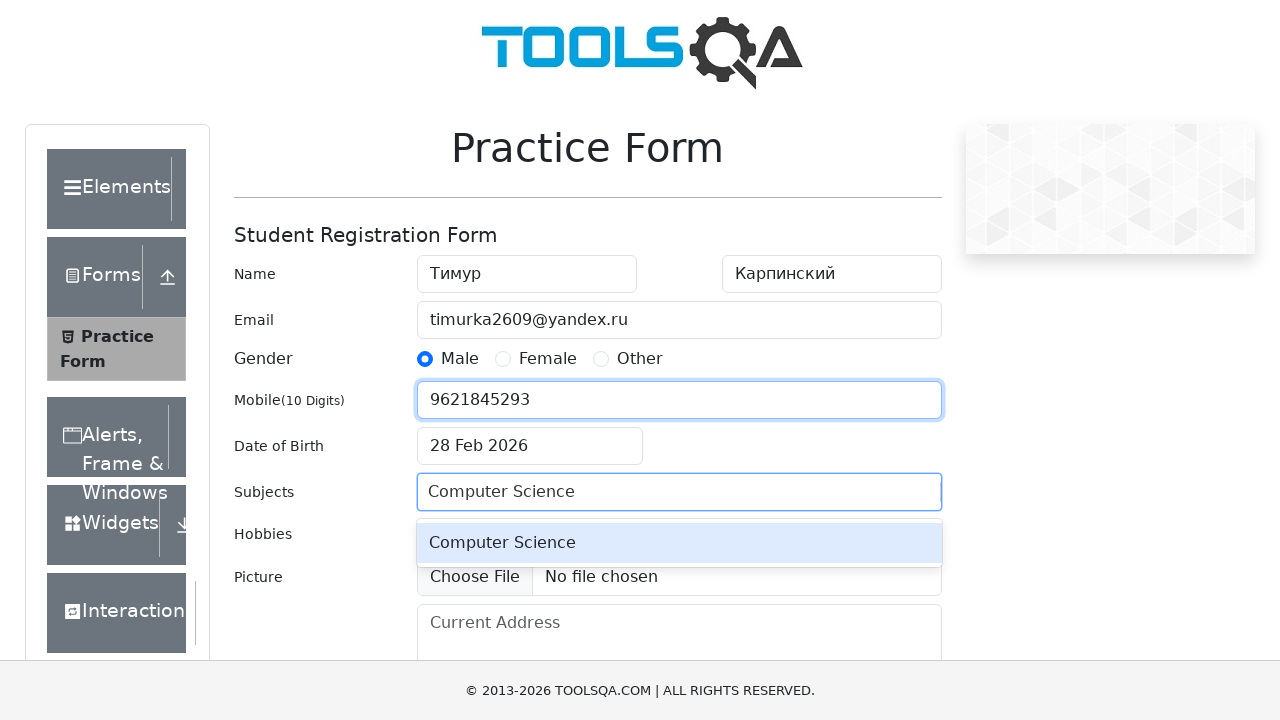

Pressed Enter to select 'Computer Science' from dropdown
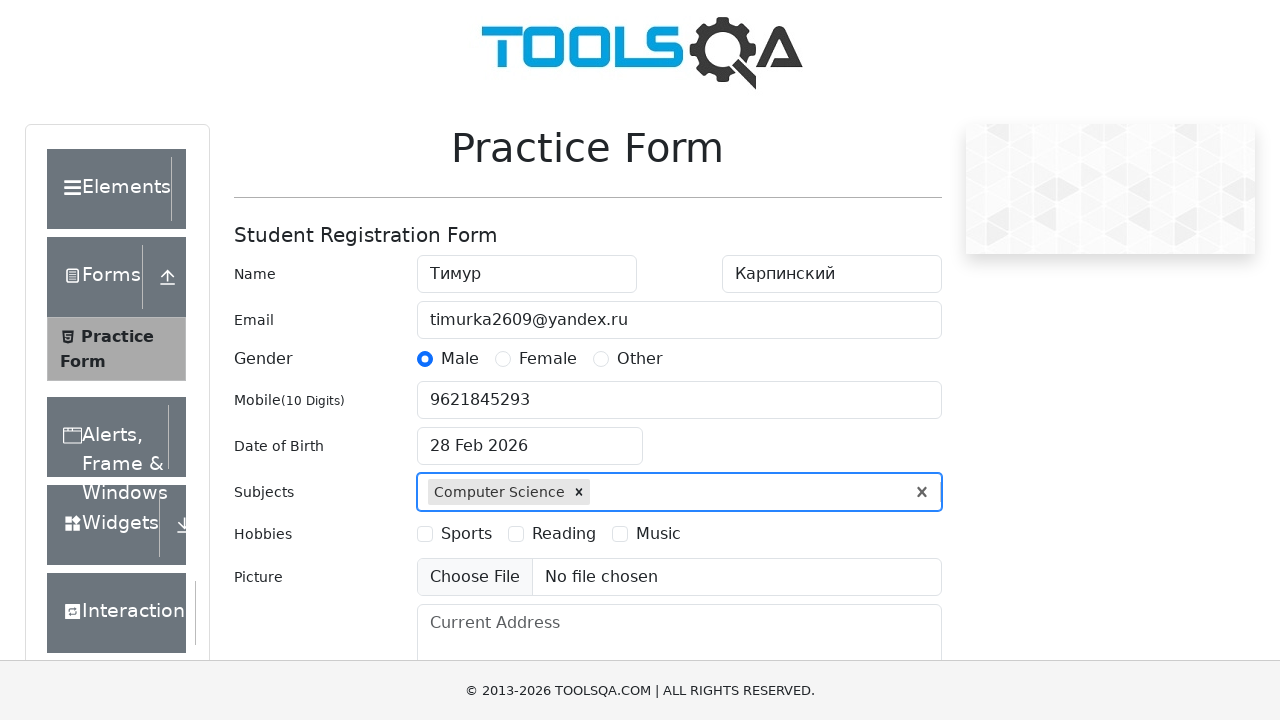

Selected Reading hobby checkbox at (564, 534) on label[for='hobbies-checkbox-2']
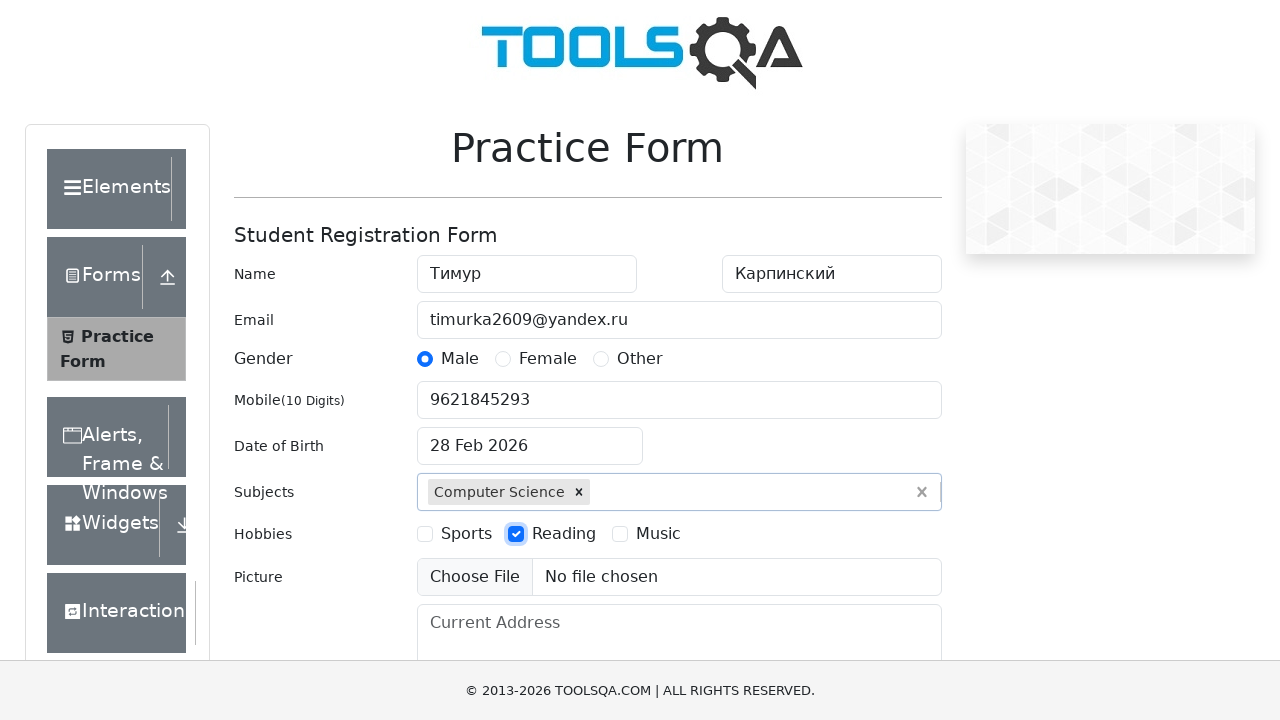

Filled current address field with 'Кострома' on textarea[placeholder='Current Address']
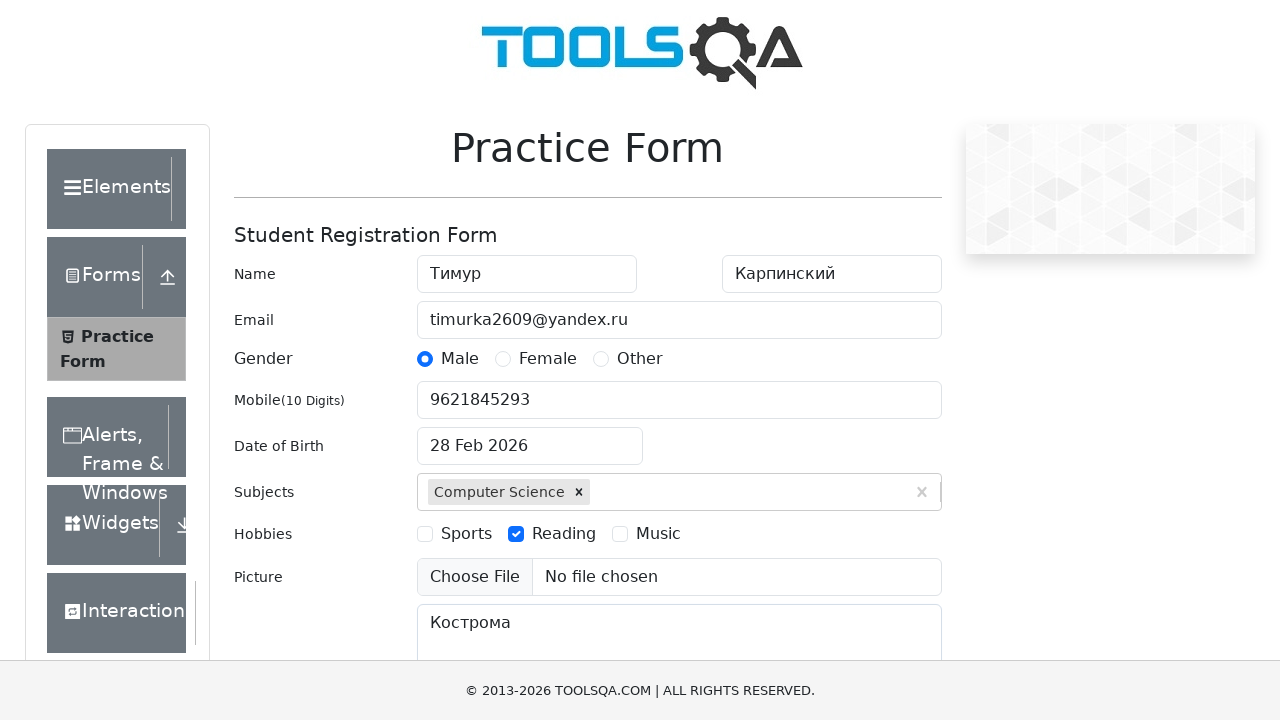

Typed 'NCR' in state selection field on #react-select-3-input
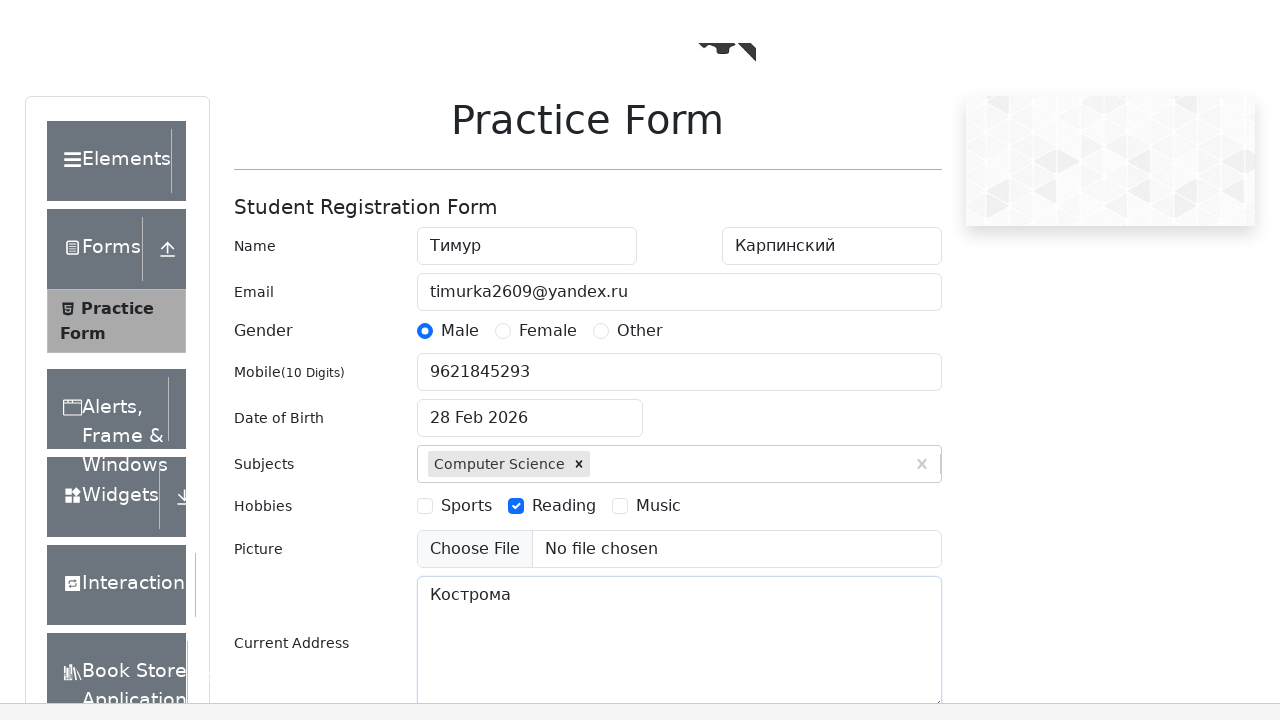

Pressed Enter to select 'NCR' state from dropdown
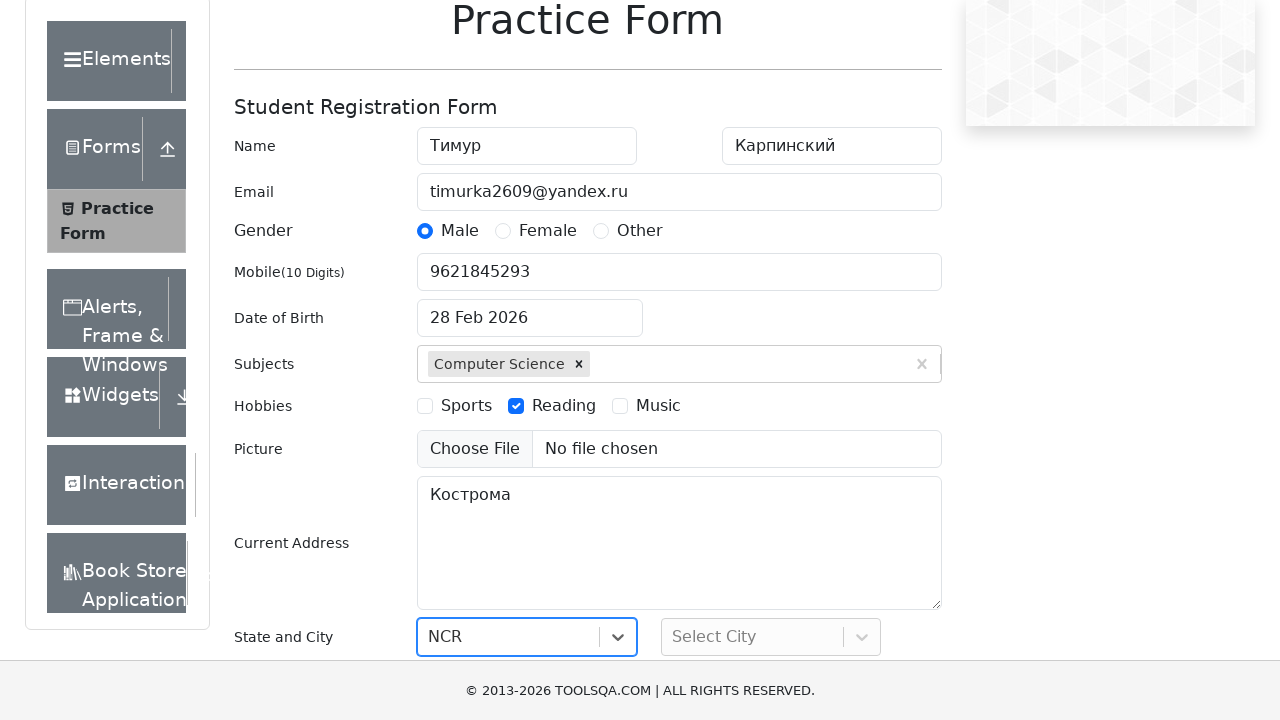

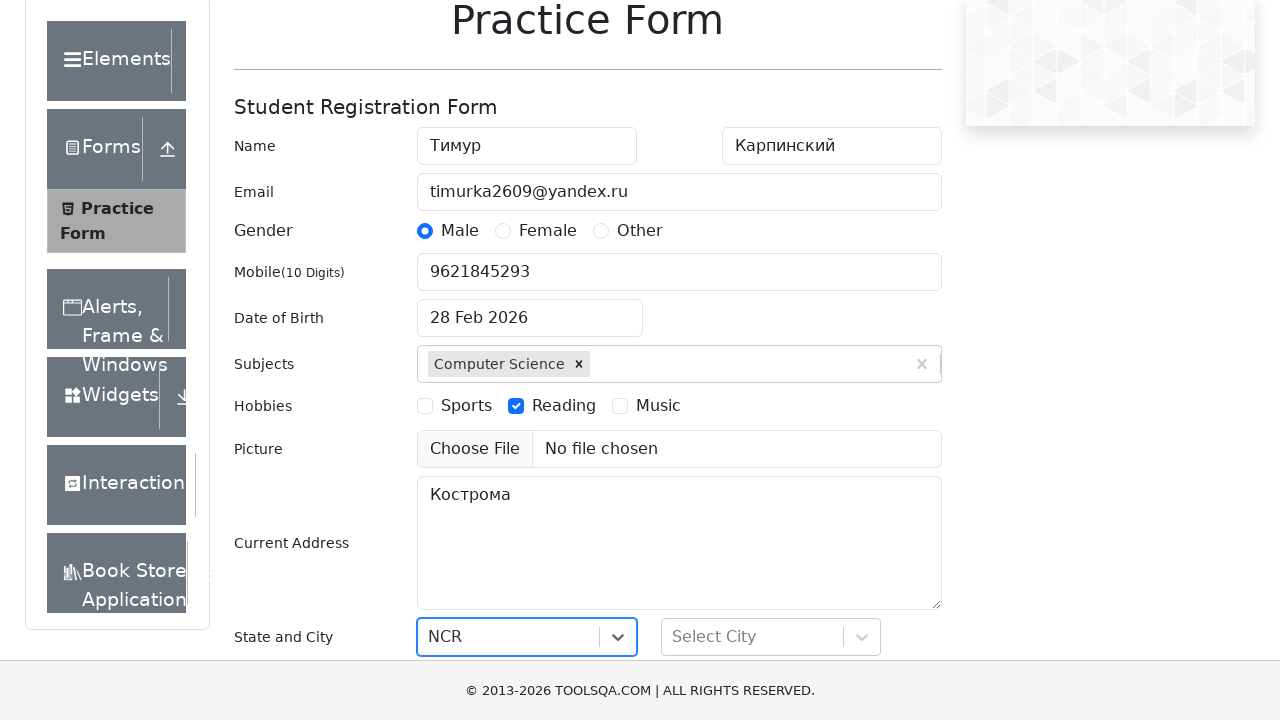